Verifies that additional Social Security fields (marital status and social security override) are displayed when clicking 'Yes' on the Social Security benefits toggle.

Starting URL: https://www.securian.com/insights-tools/retirement-calculator.html

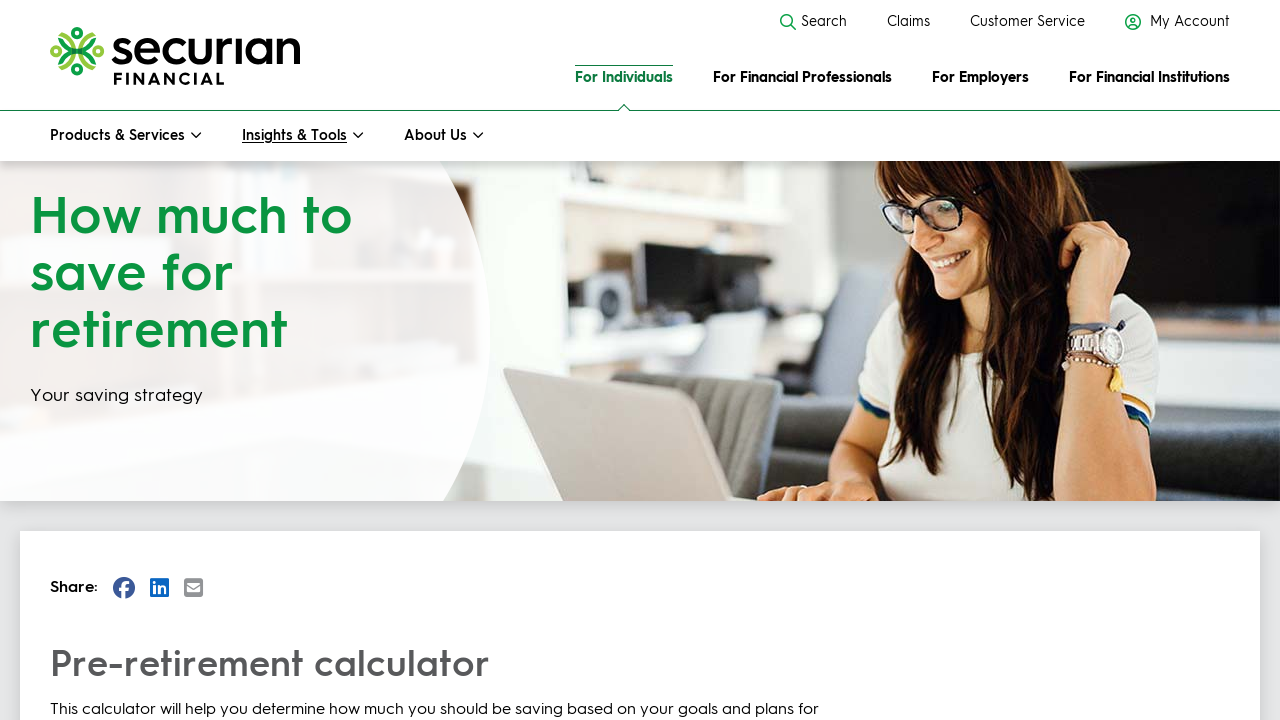

Clicked 'Yes' on Social Security benefits toggle at (80, 360) on xpath=//*[@id='yes-social-benefits']/following-sibling::label
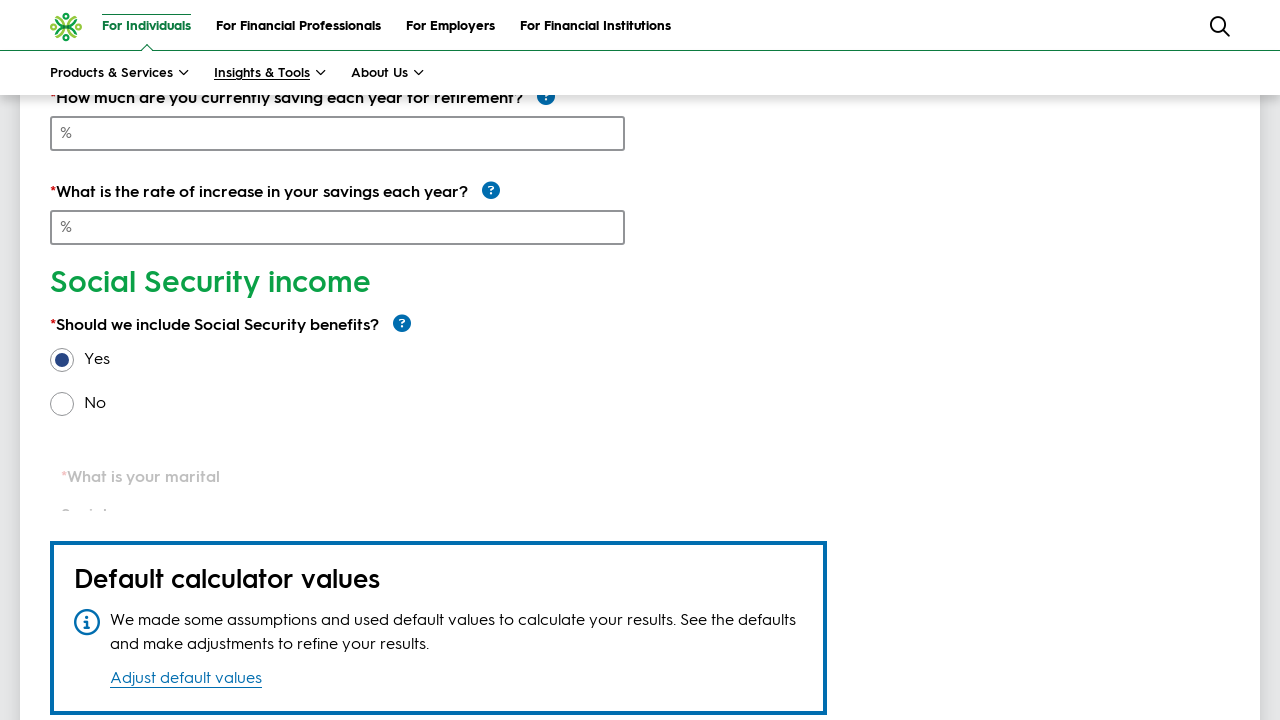

Marital status field became visible
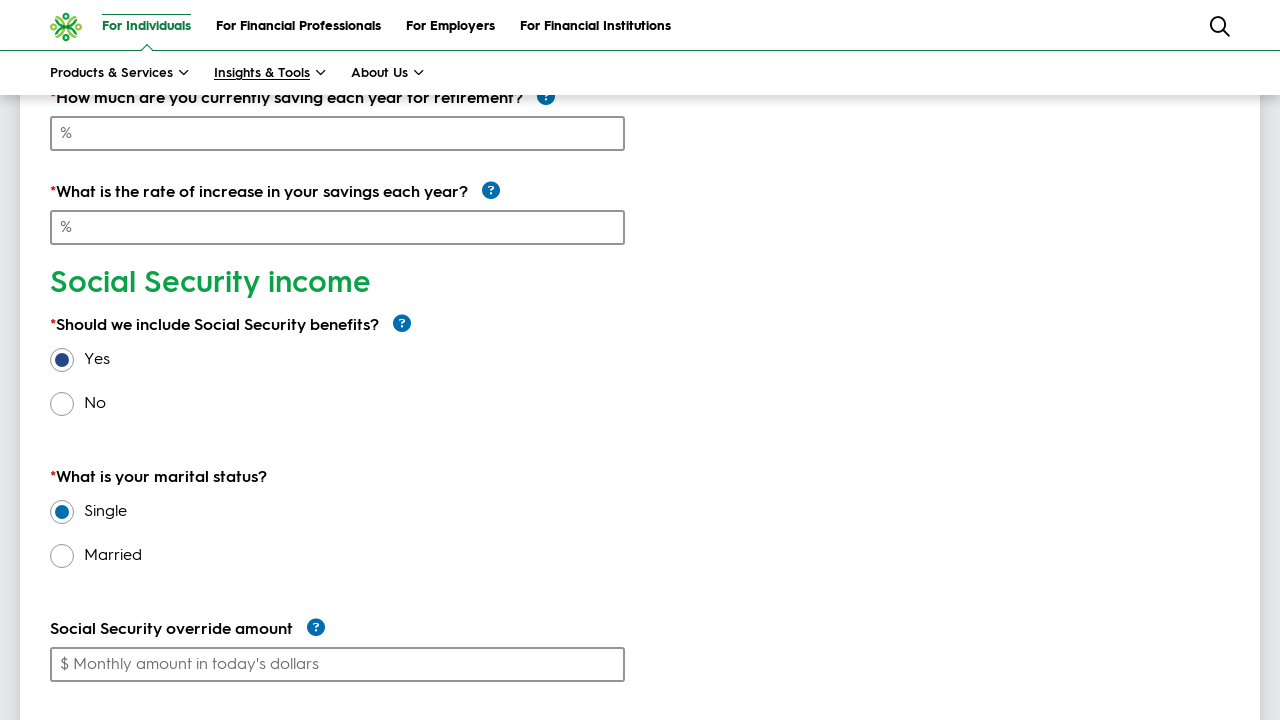

Social security override field became visible
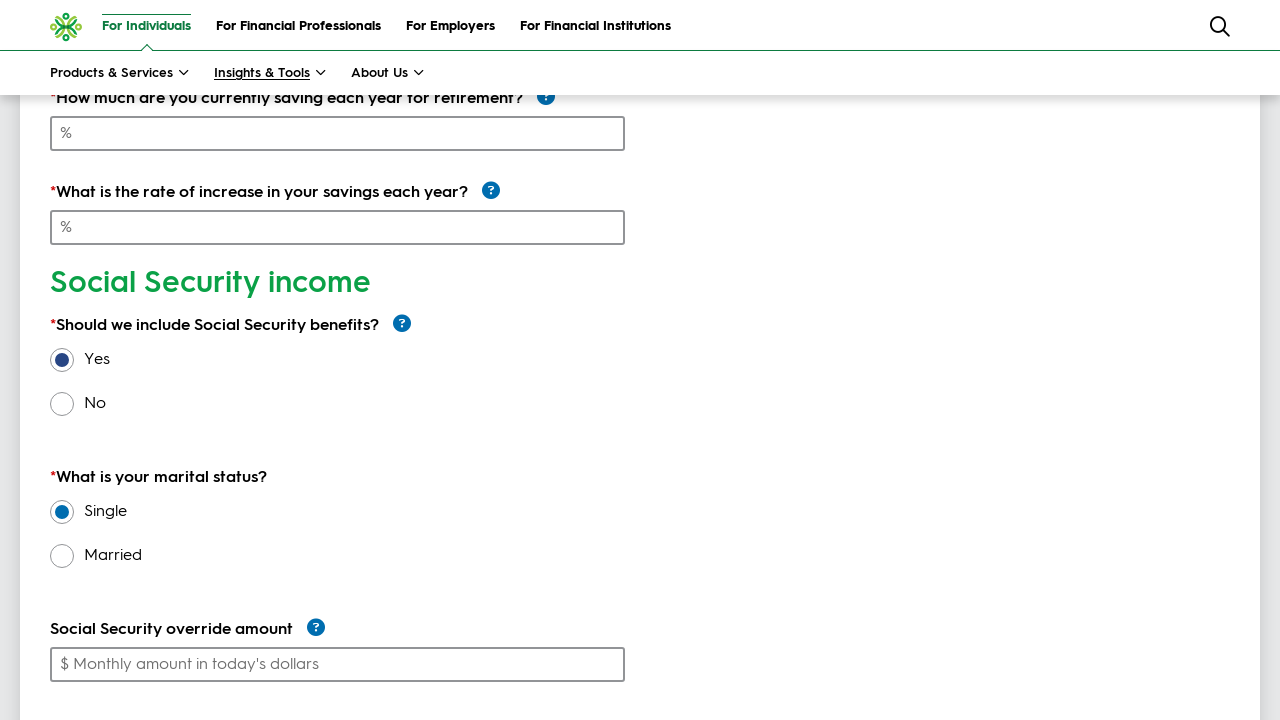

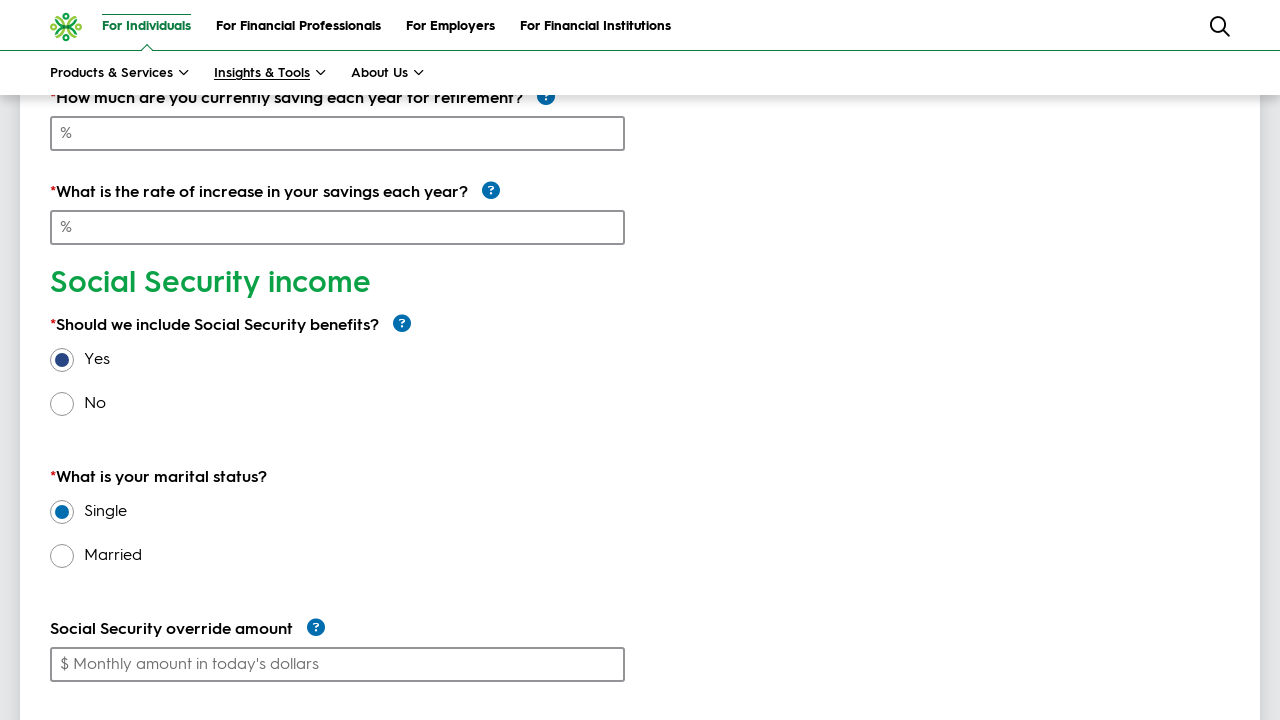